Tests that new todo items are appended to the bottom of the list by creating 3 items and verifying the count display.

Starting URL: https://demo.playwright.dev/todomvc

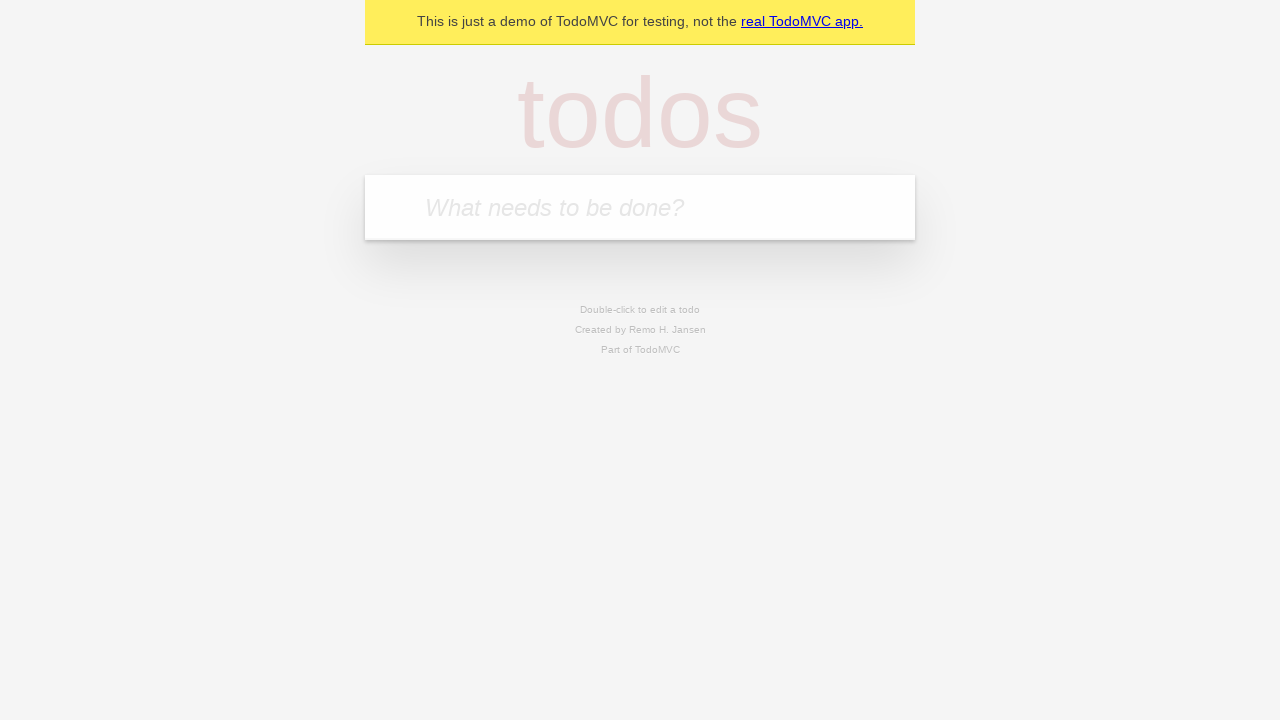

Filled new todo input with 'buy some cheese' on .new-todo
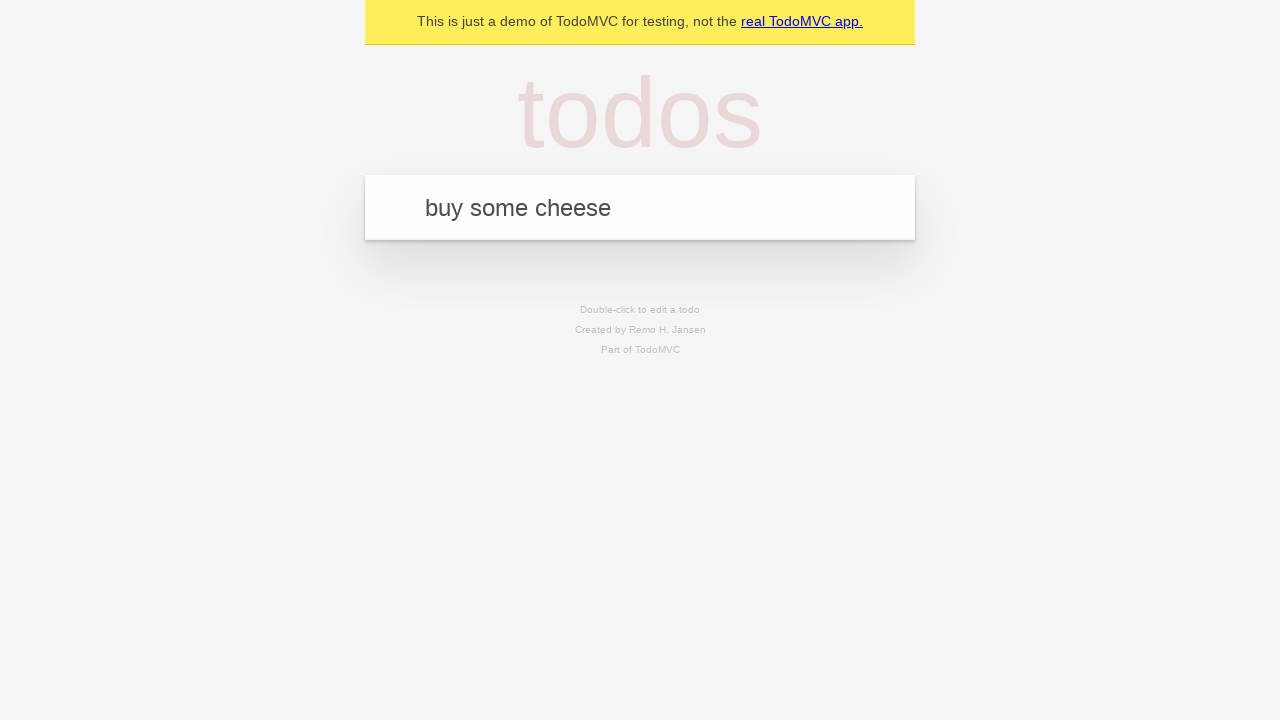

Pressed Enter to add first todo item on .new-todo
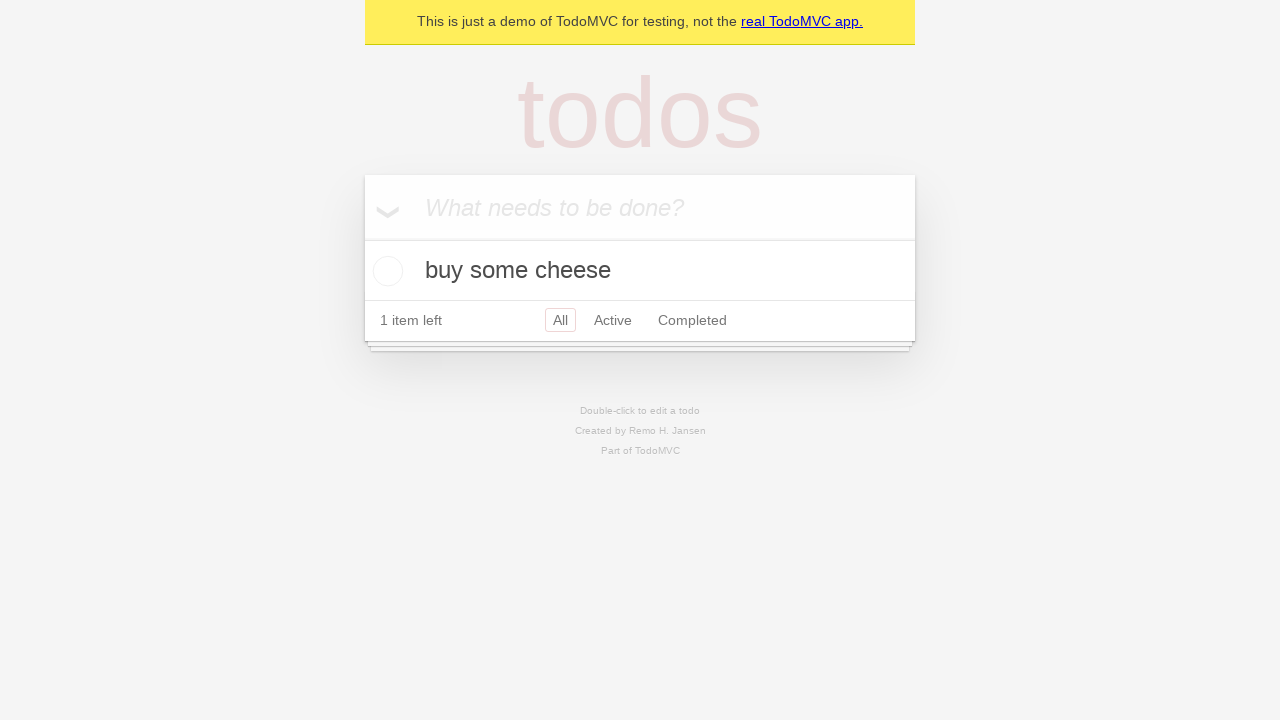

Filled new todo input with 'feed the cat' on .new-todo
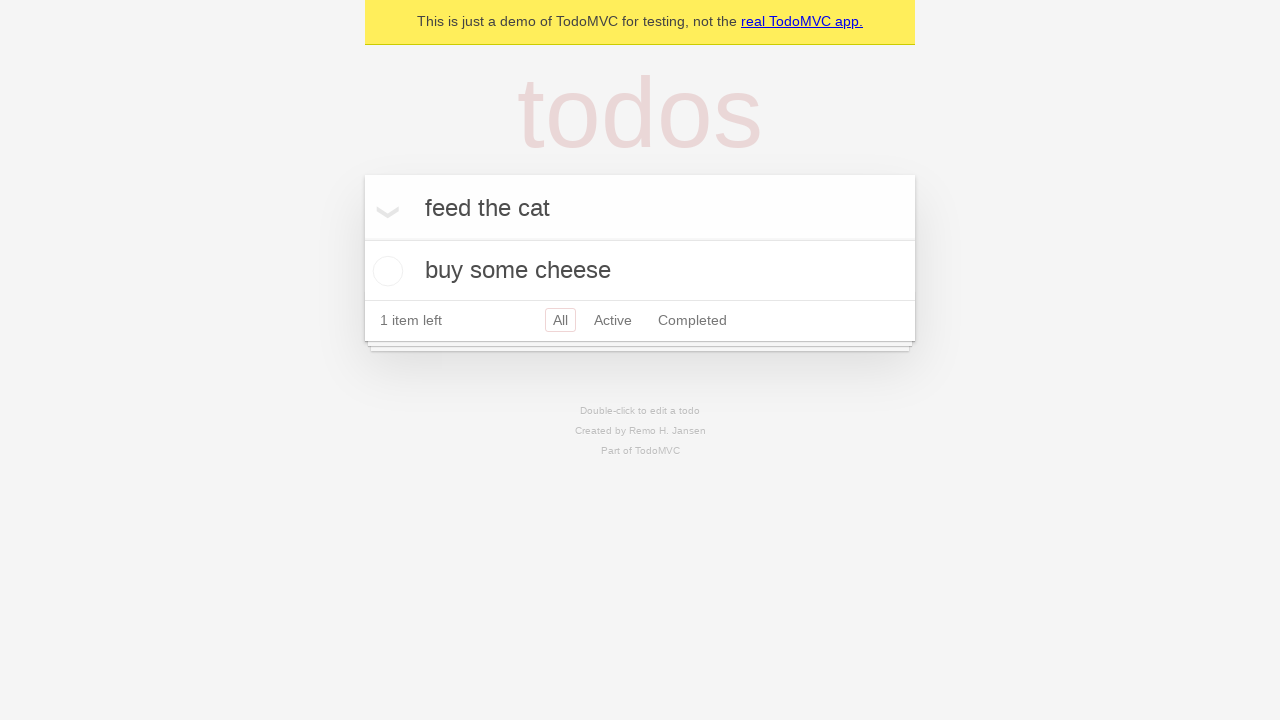

Pressed Enter to add second todo item on .new-todo
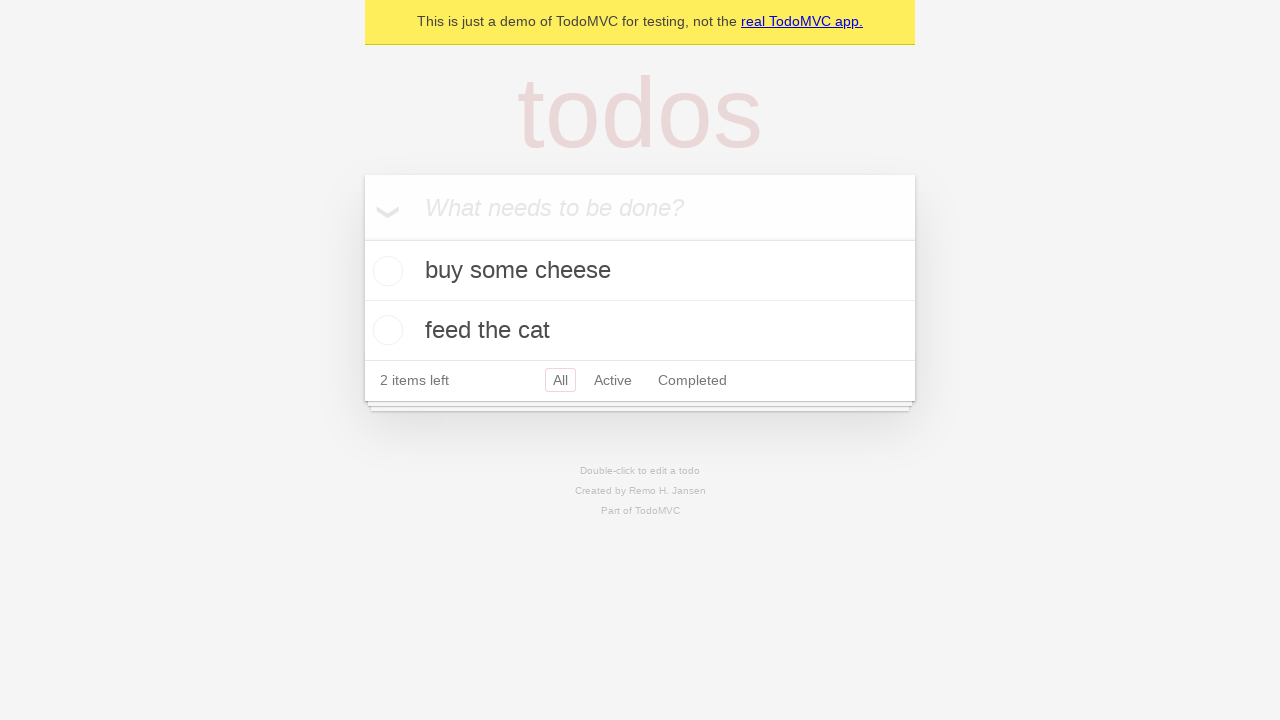

Filled new todo input with 'book a doctors appointment' on .new-todo
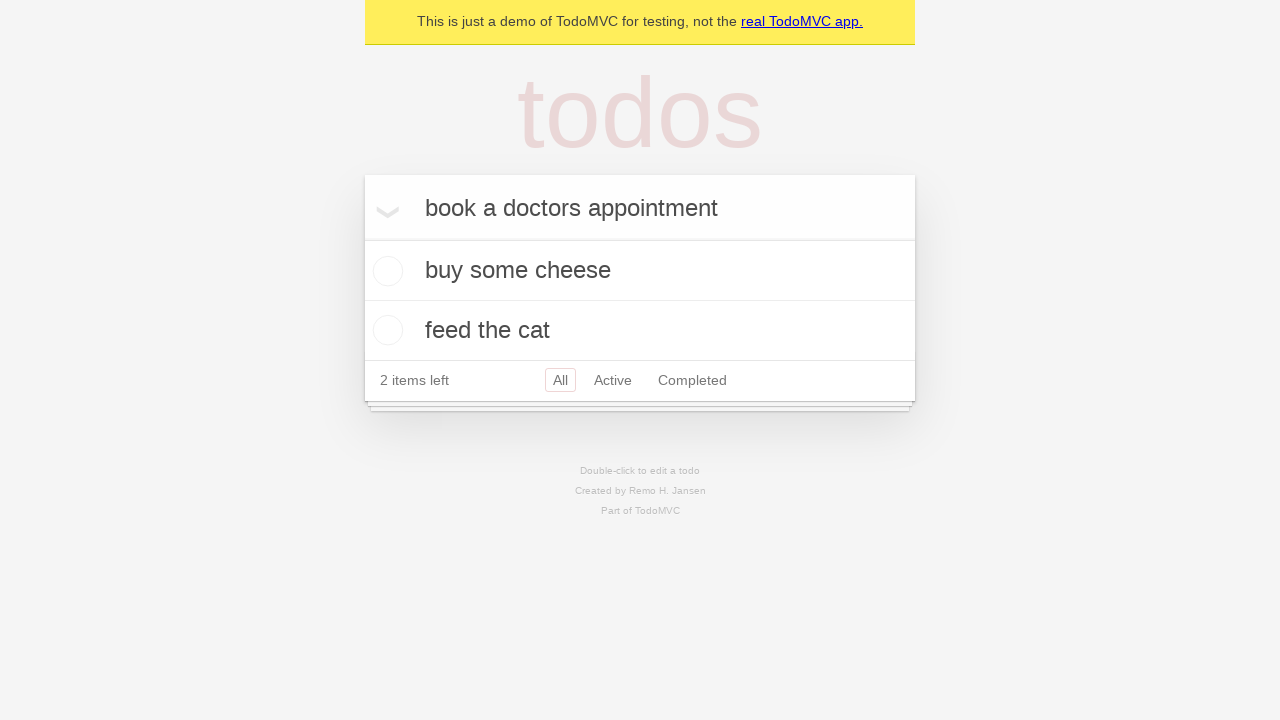

Pressed Enter to add third todo item on .new-todo
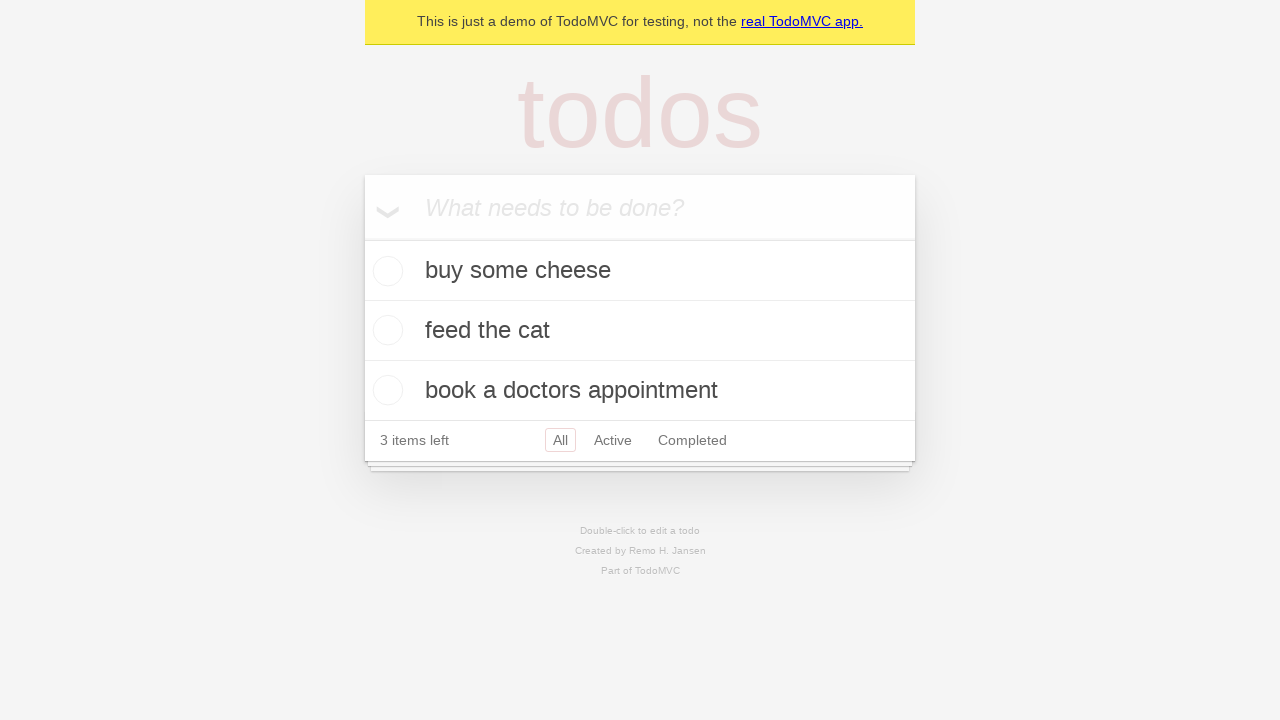

Waited for todo count display to appear
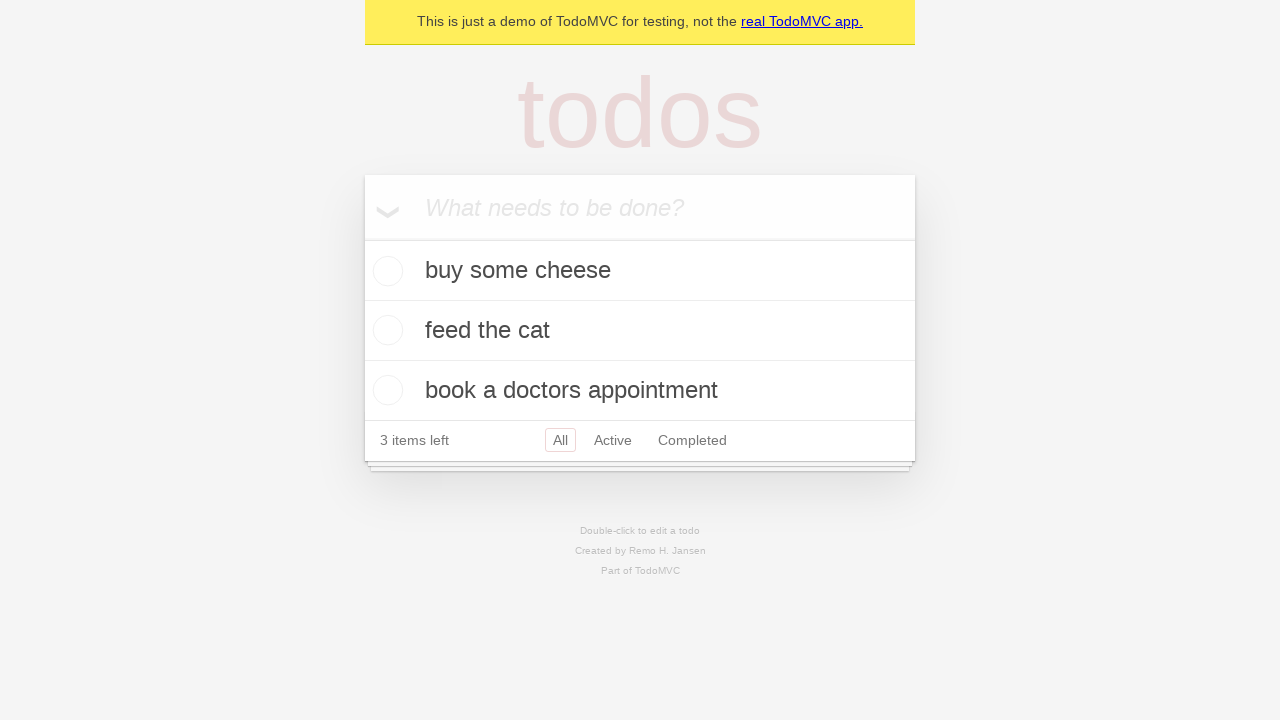

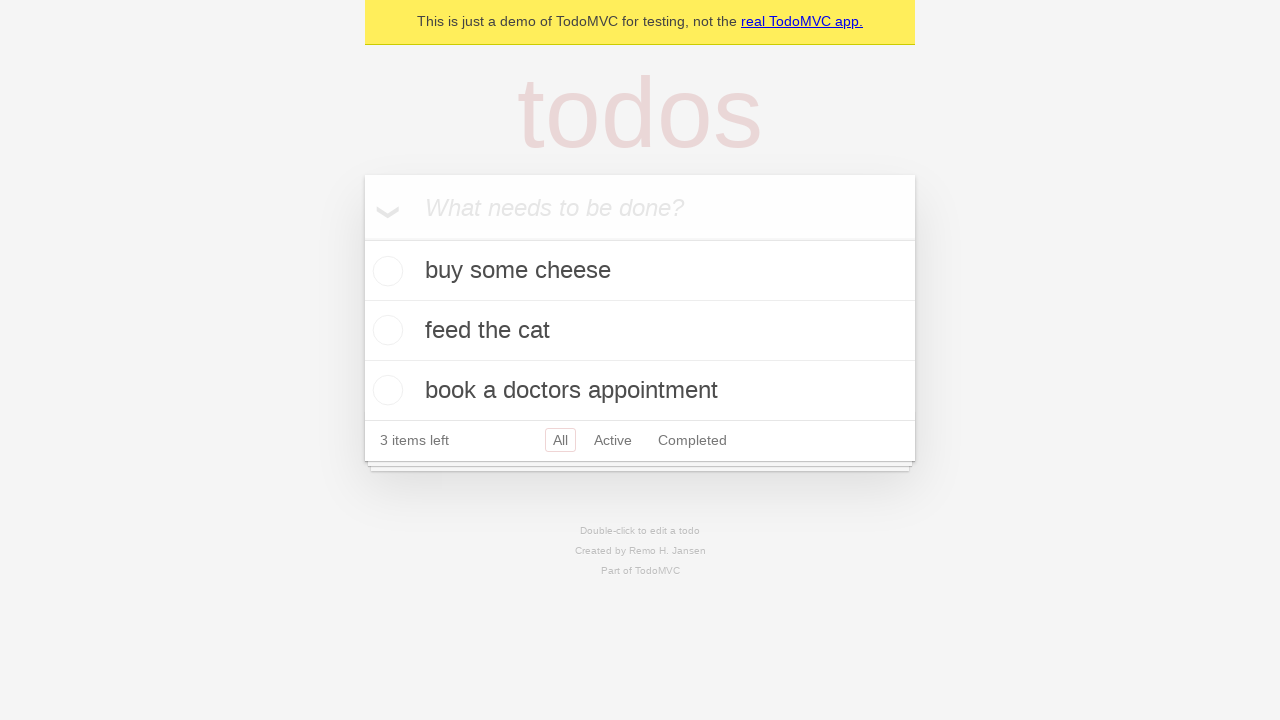